Tests opening multiple tabs using Ctrl+Click on menu items and verifying specific content across the opened tabs.

Starting URL: https://thecode.media/

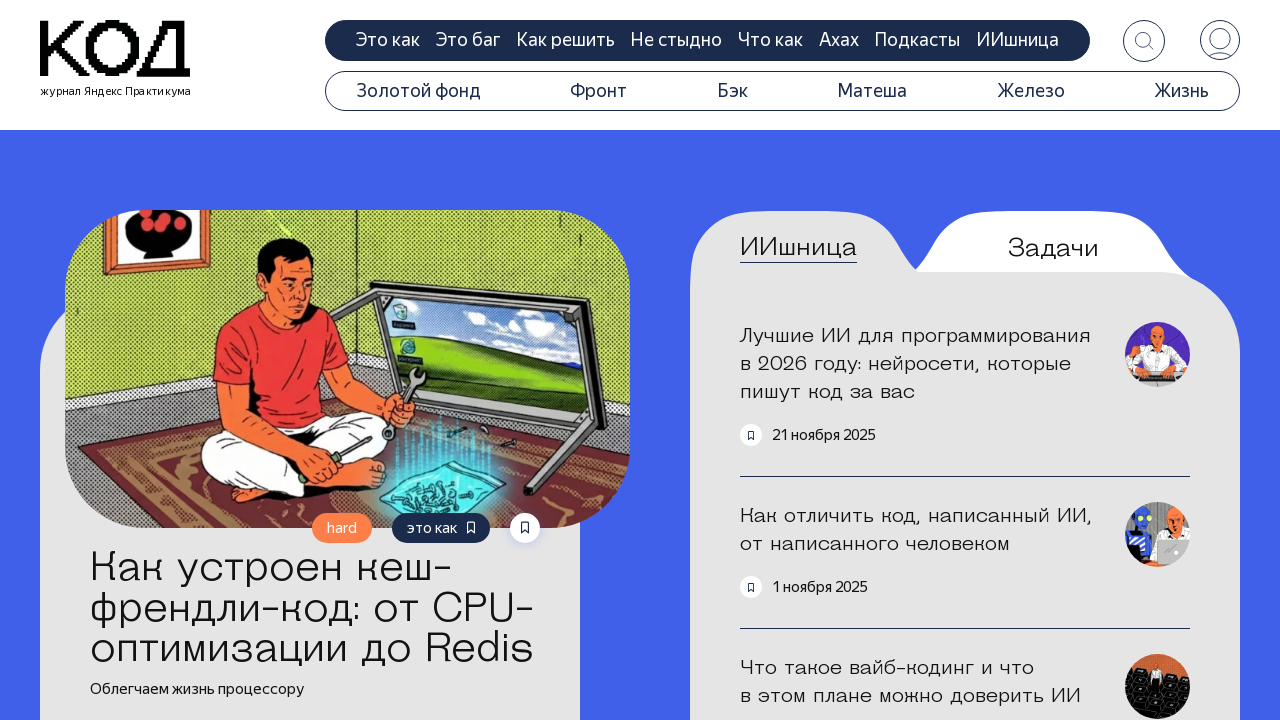

Ctrl+Clicked menu item 20644 to open in new tab at (418, 91) on #menu-item-20644 > a
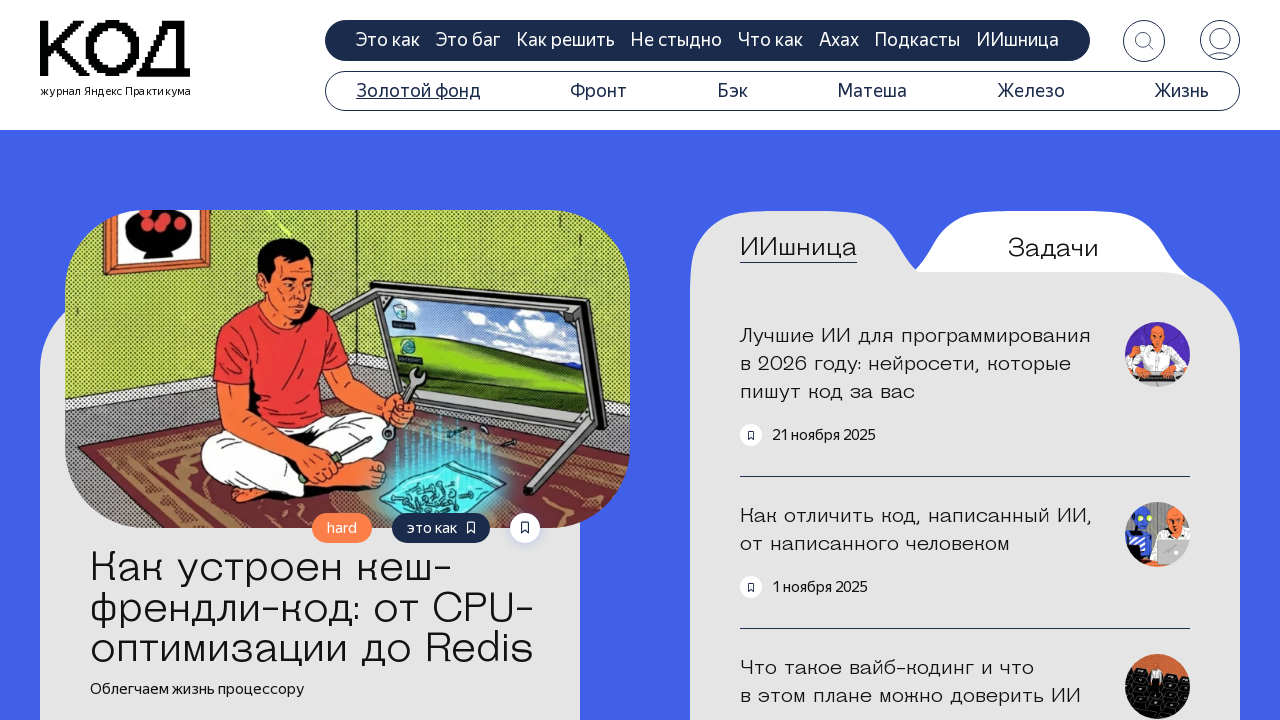

Ctrl+Clicked menu item 20645 to open in new tab at (599, 91) on #menu-item-20645 > a
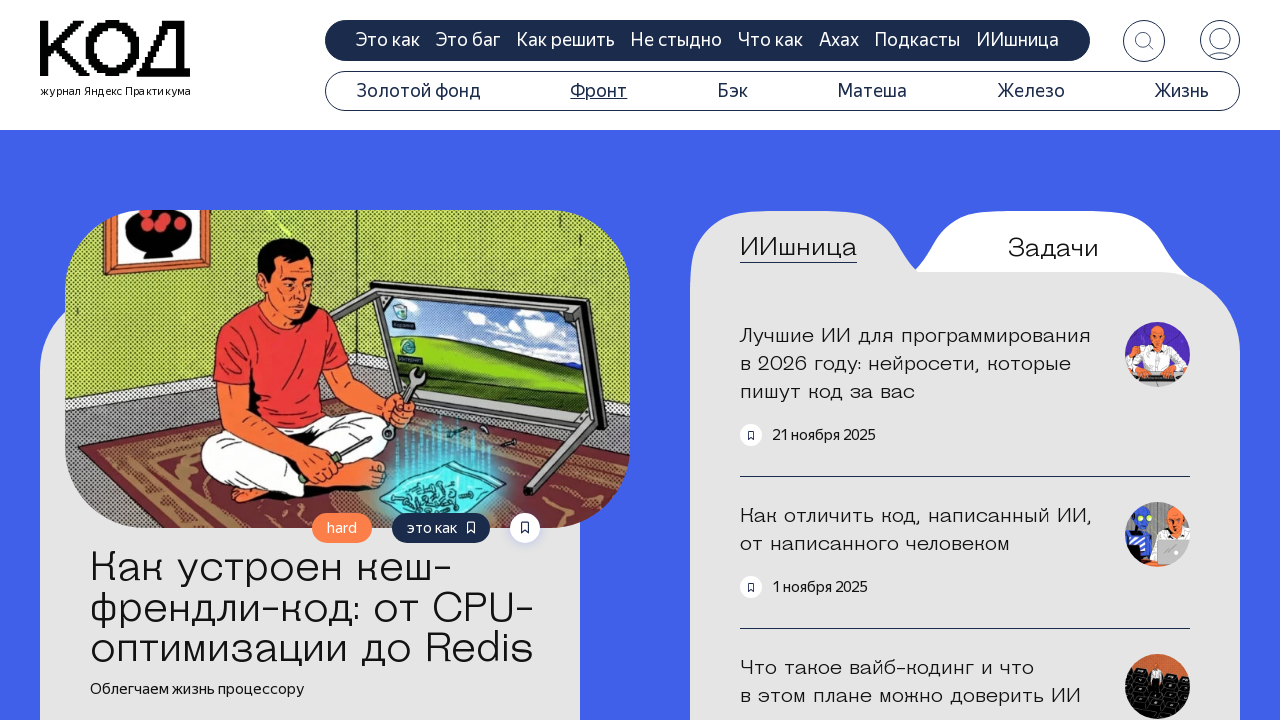

Ctrl+Clicked menu item 20646 to open in new tab at (732, 91) on #menu-item-20646 > a
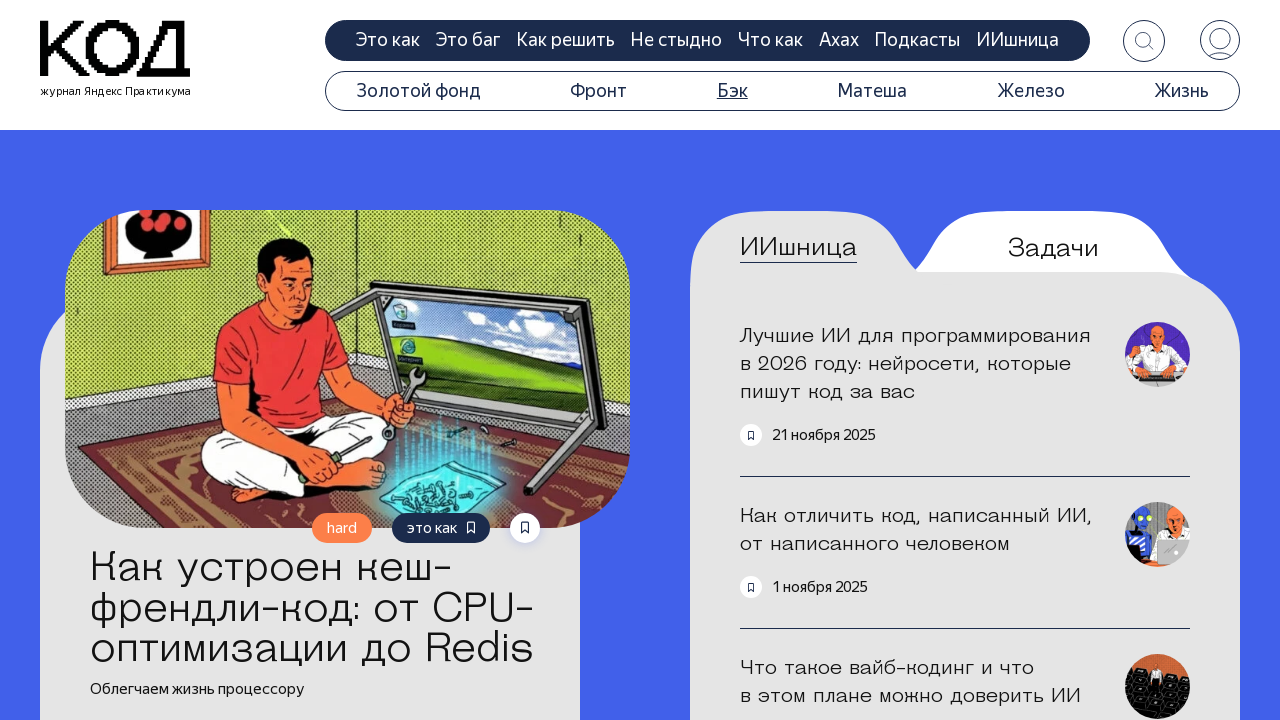

Ctrl+Clicked menu item 20647 to open in new tab at (872, 91) on #menu-item-20647 > a
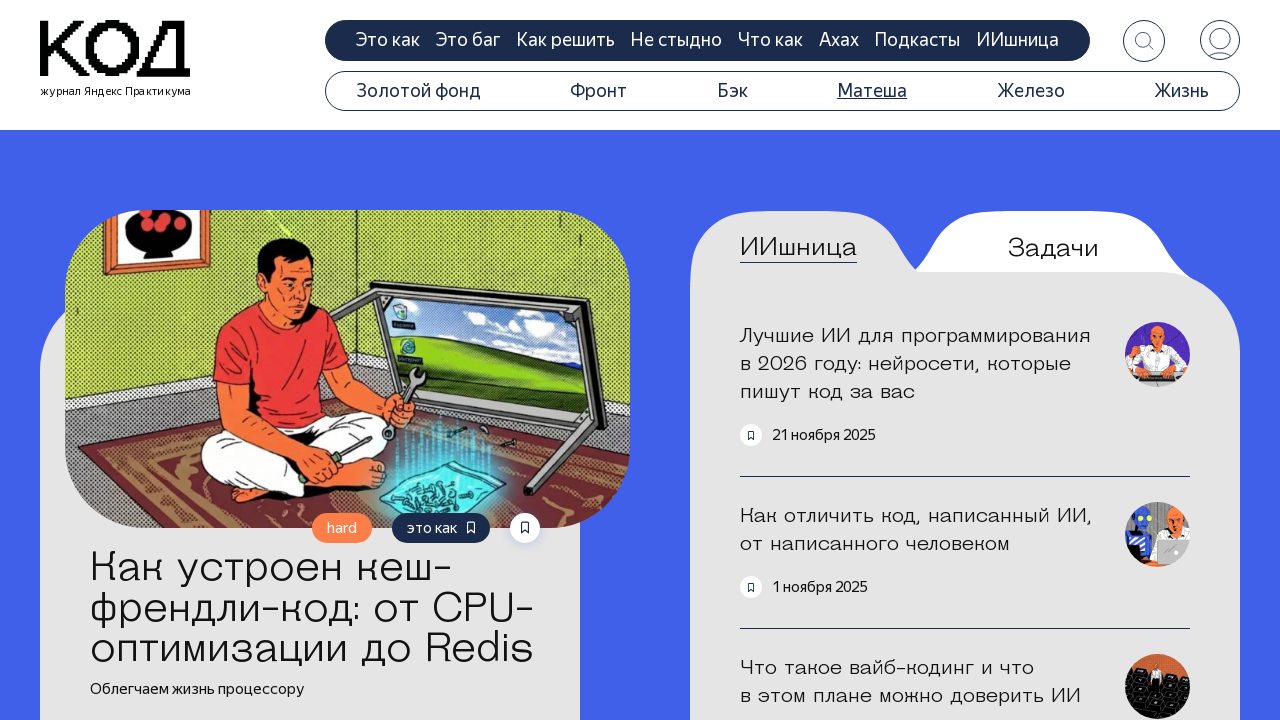

Ctrl+Clicked menu item 20933 to open in new tab at (1031, 91) on #menu-item-20933 > a
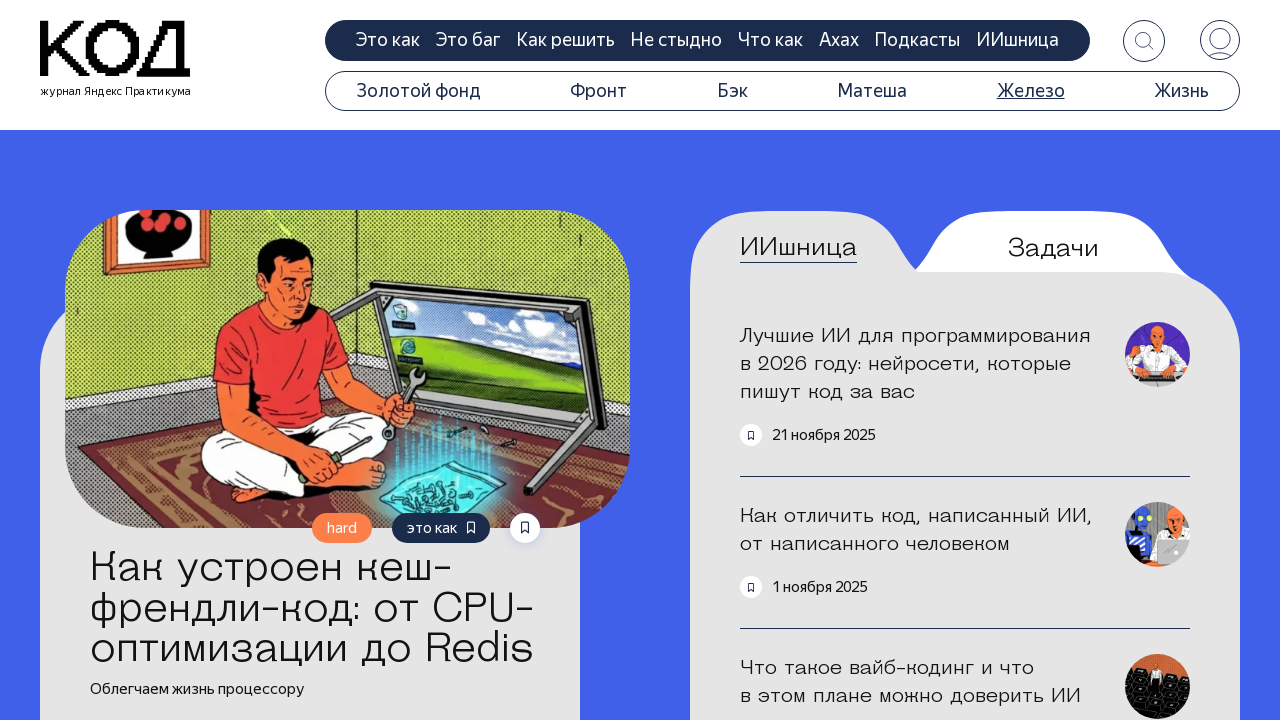

Ctrl+Clicked menu item 20932 to open in new tab at (1181, 91) on #menu-item-20932 > a
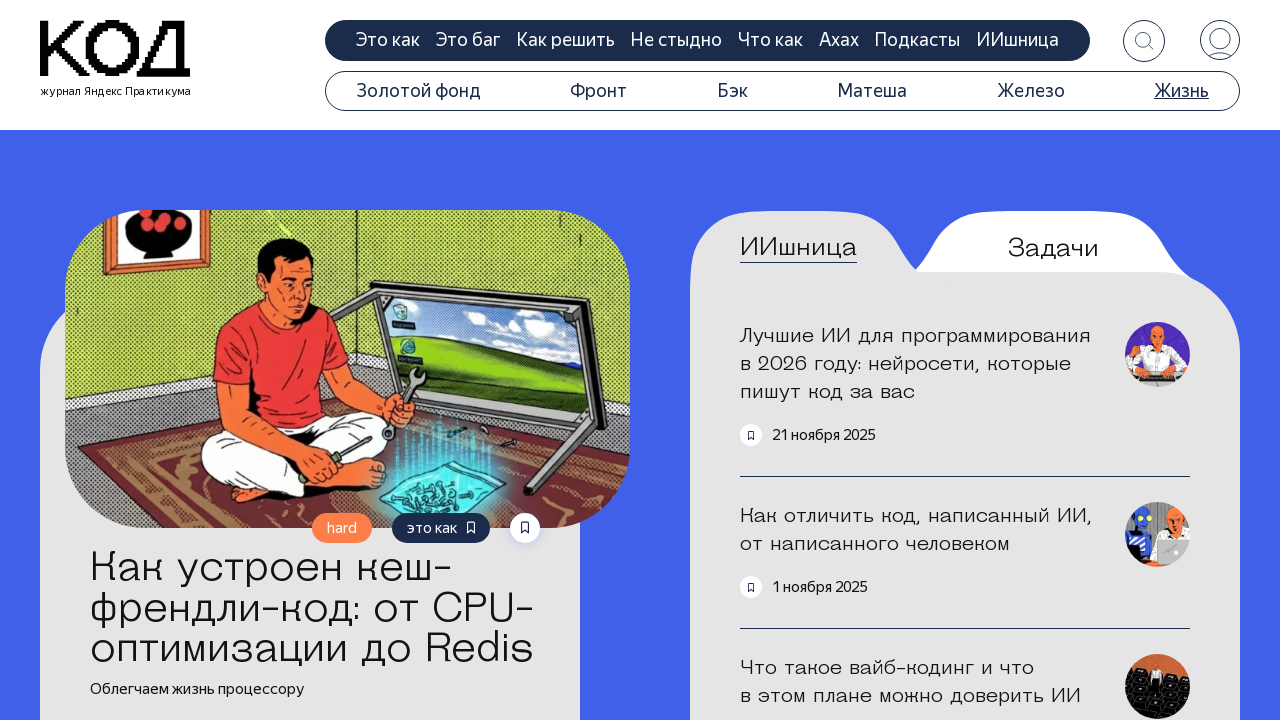

Waited 2 seconds for tabs to open
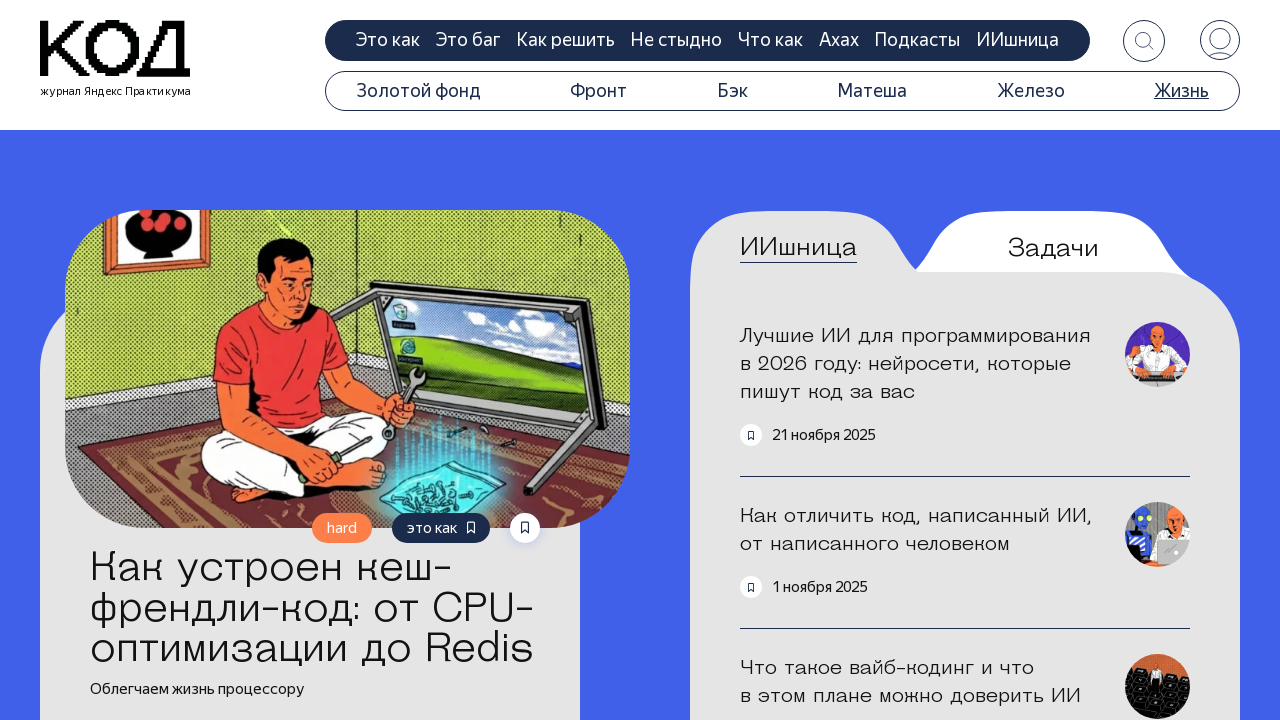

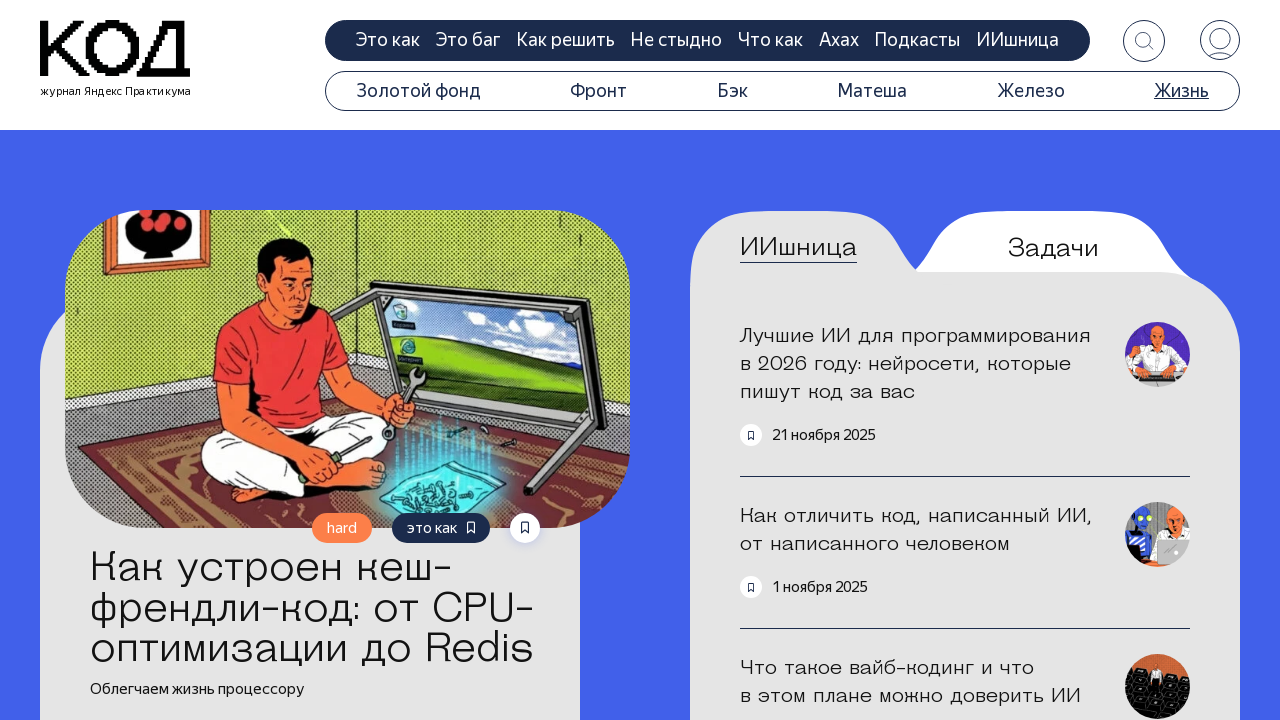